Tests the contact form by clicking the contact link, selecting a contact reason, filling in name, email, affiliation, and comment fields, then submitting the form

Starting URL: https://ezid.cdlib.org

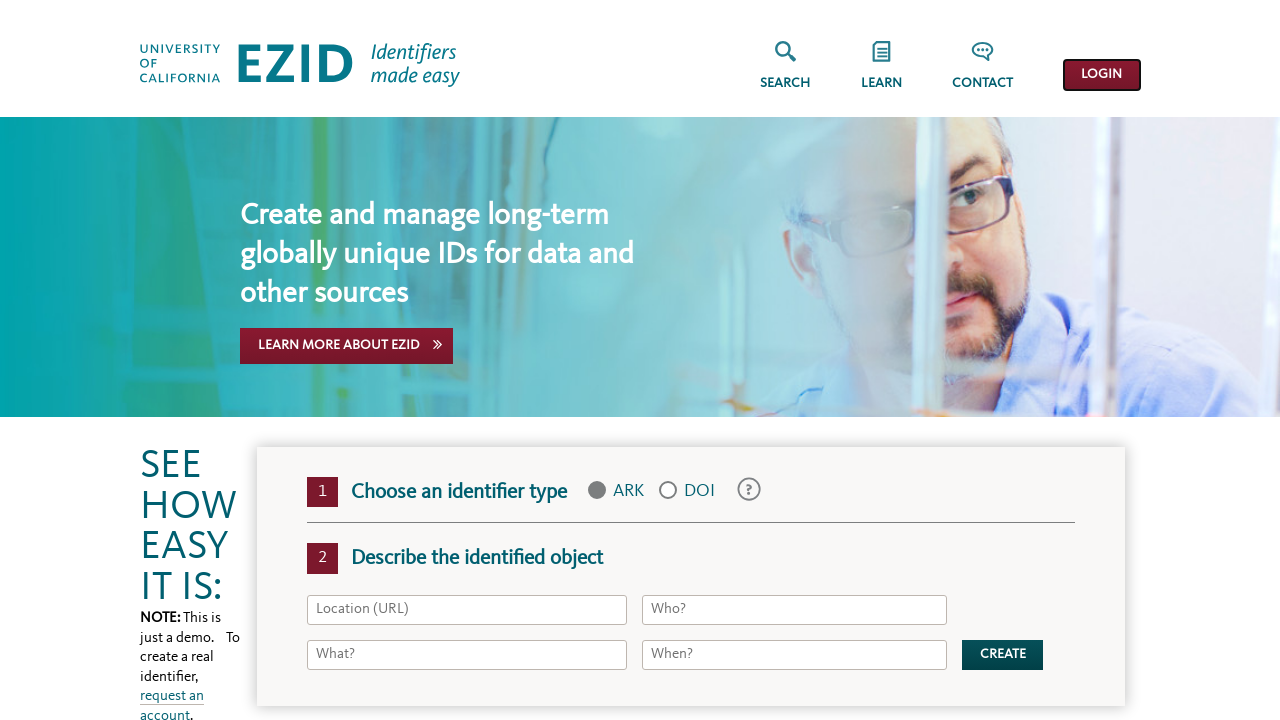

Clicked Contact link in header at (983, 71) on a.header__nav-item-contact
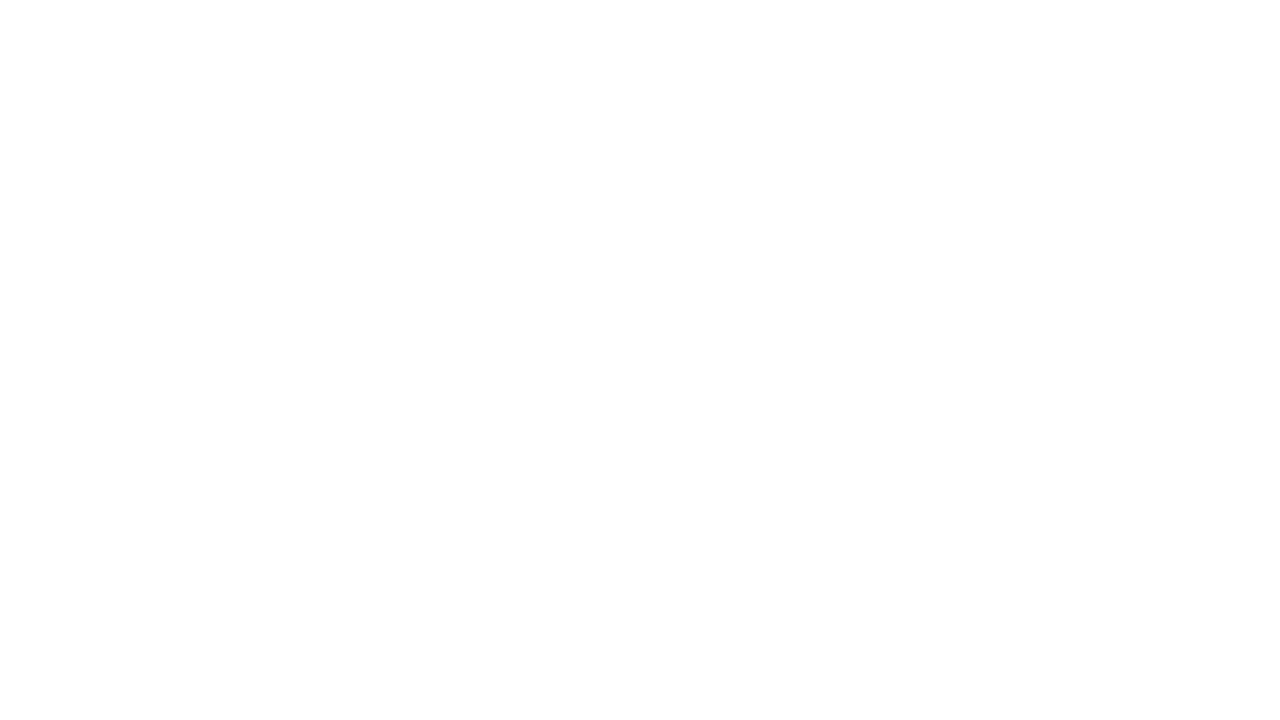

Contact page loaded
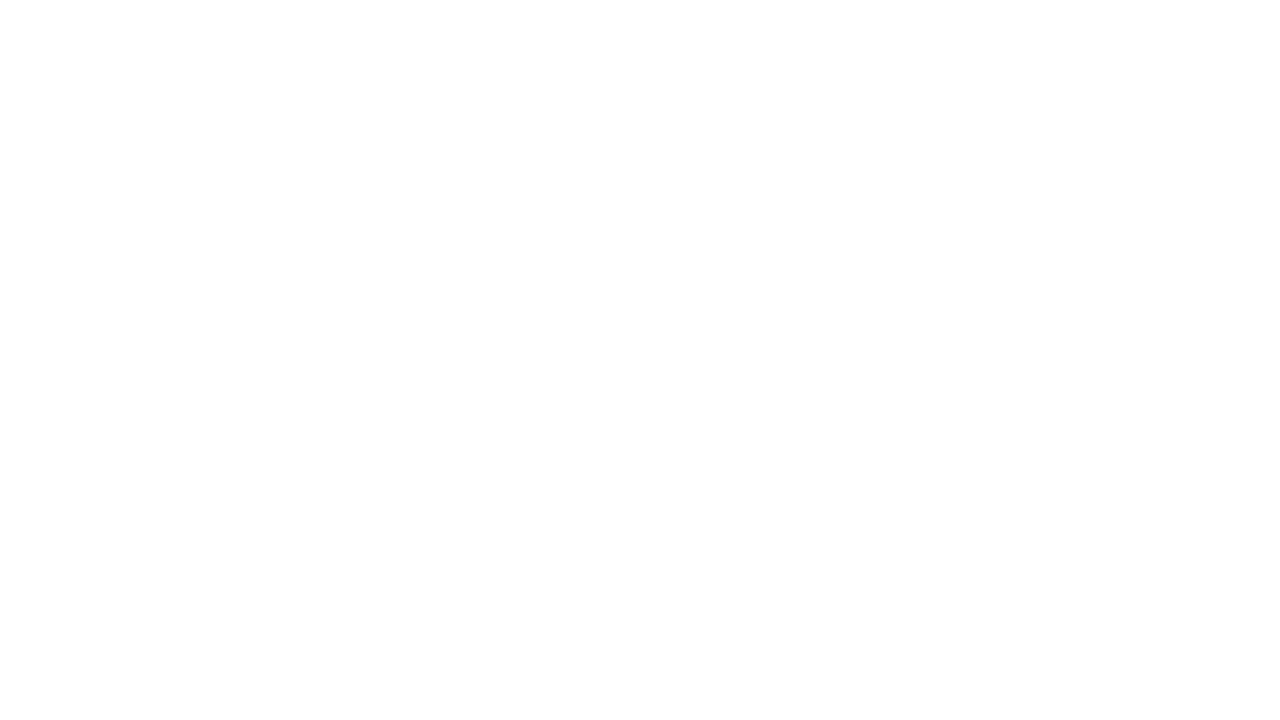

Selected 'Other' from contact reason dropdown on #id_contact_reason
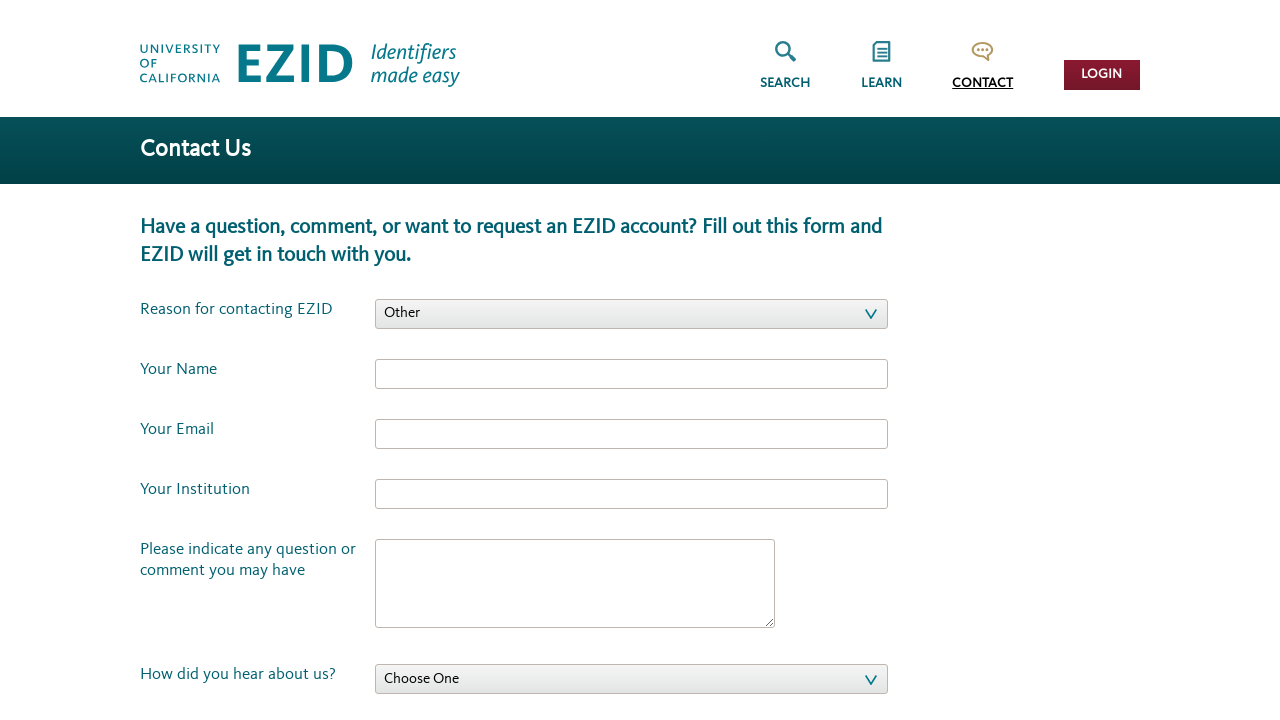

Filled in name field with 'test name' on #id_your_name
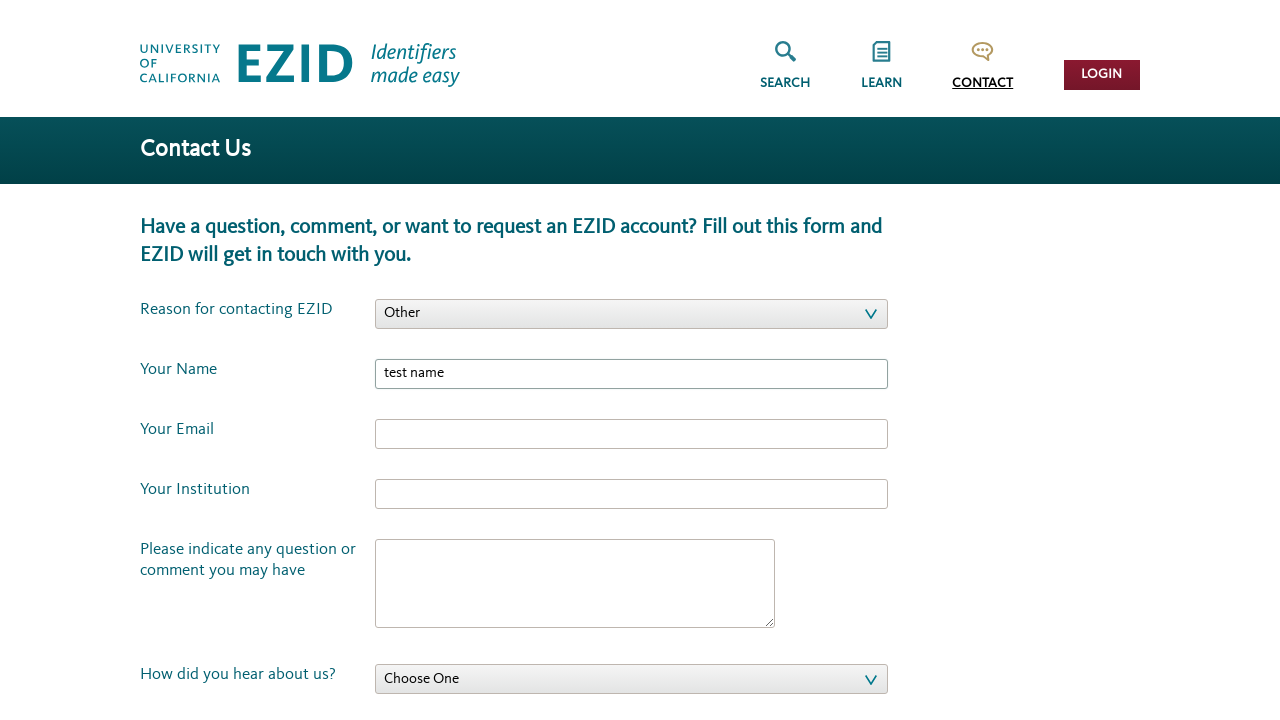

Filled in email field with 'testuser@example.com' on #id_email
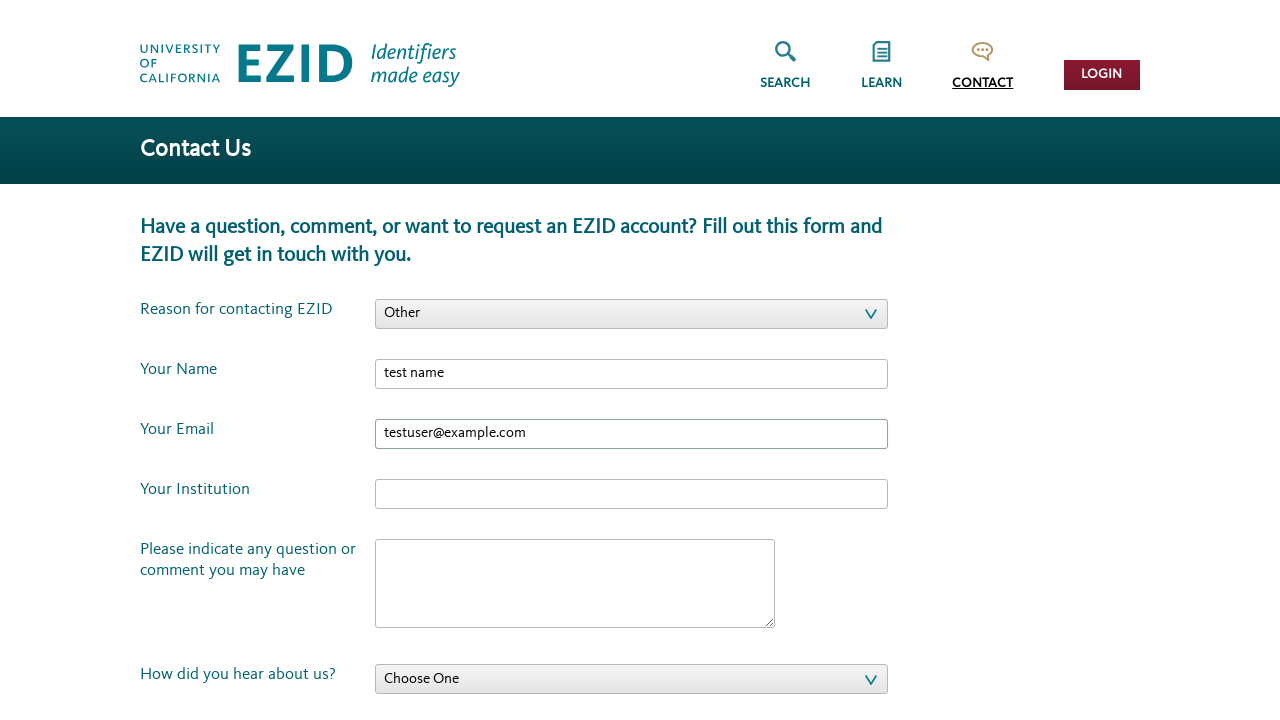

Filled in affiliation field with 'CDL' on #id_affiliation
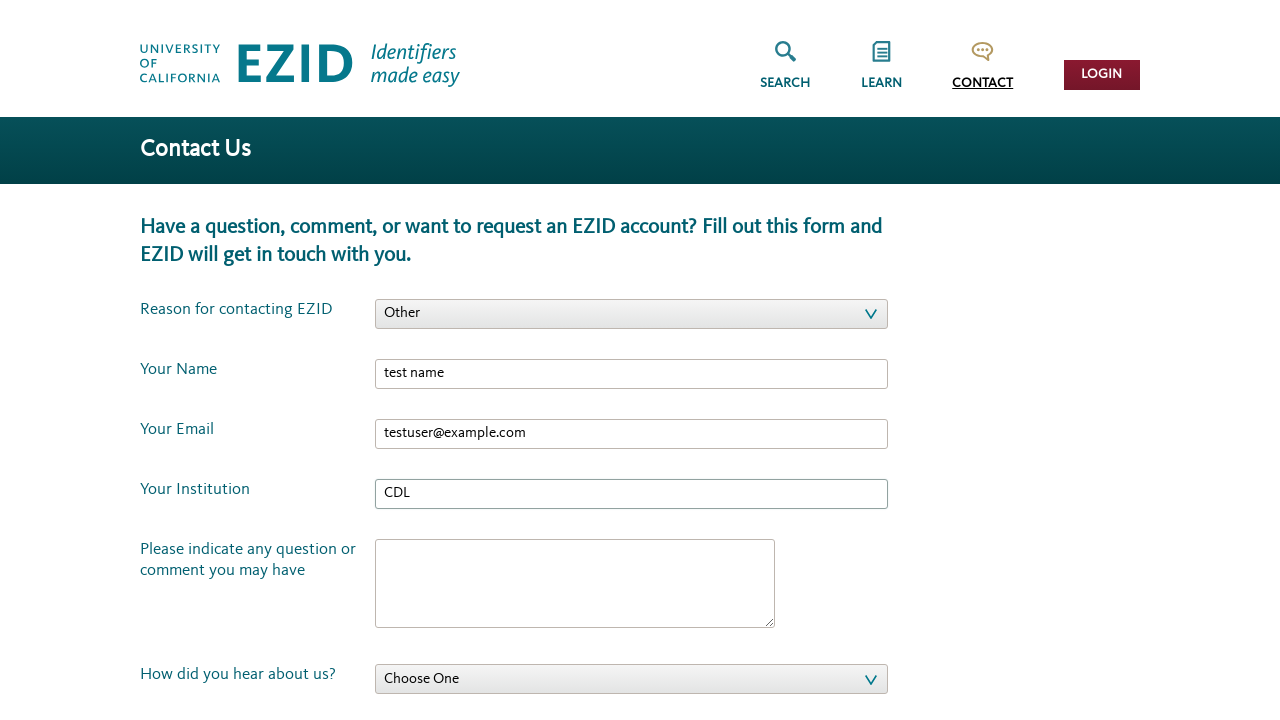

Filled in comment field with 'Test contact EZID form' on #id_comment
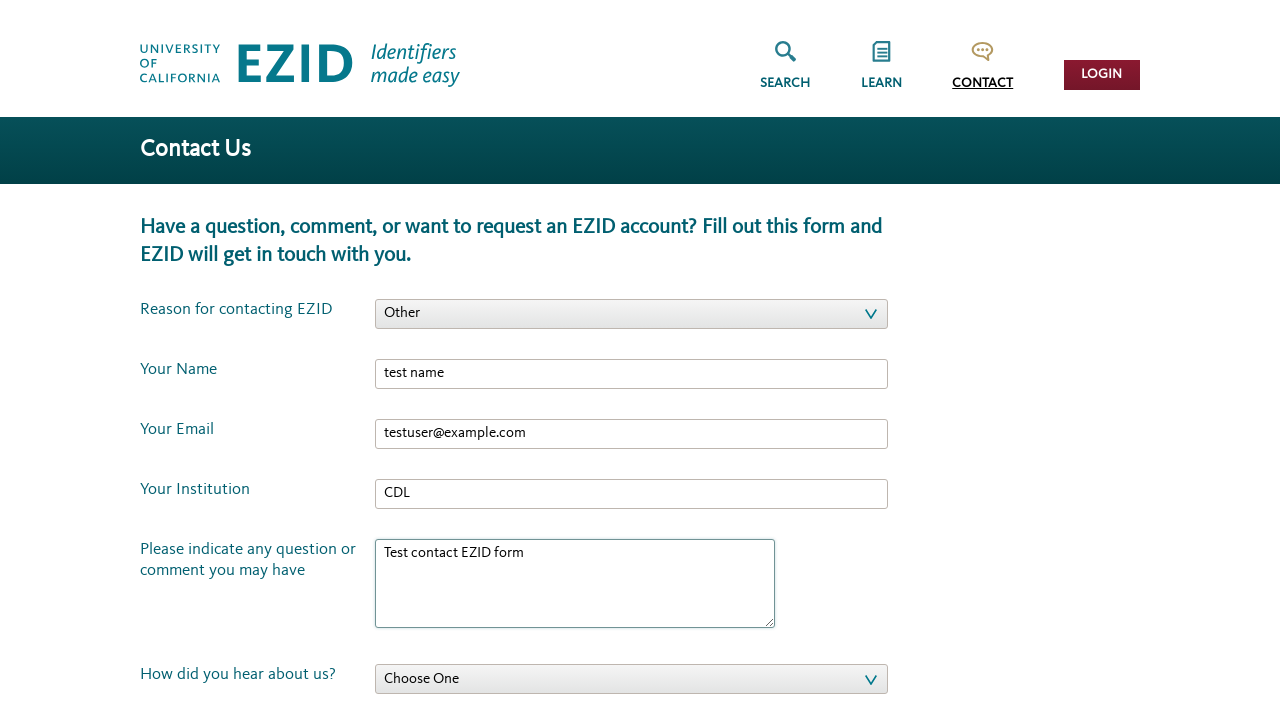

Filled in question field with '2' on #id_question
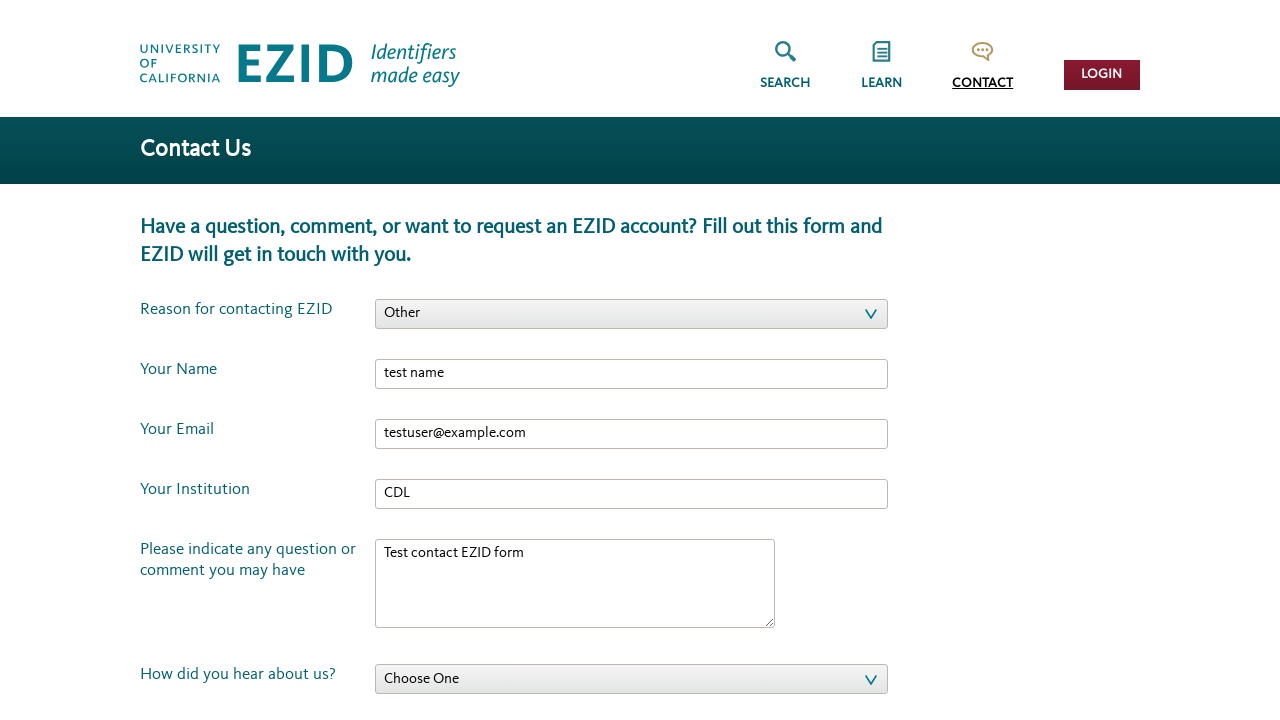

Scrolled submit button into view
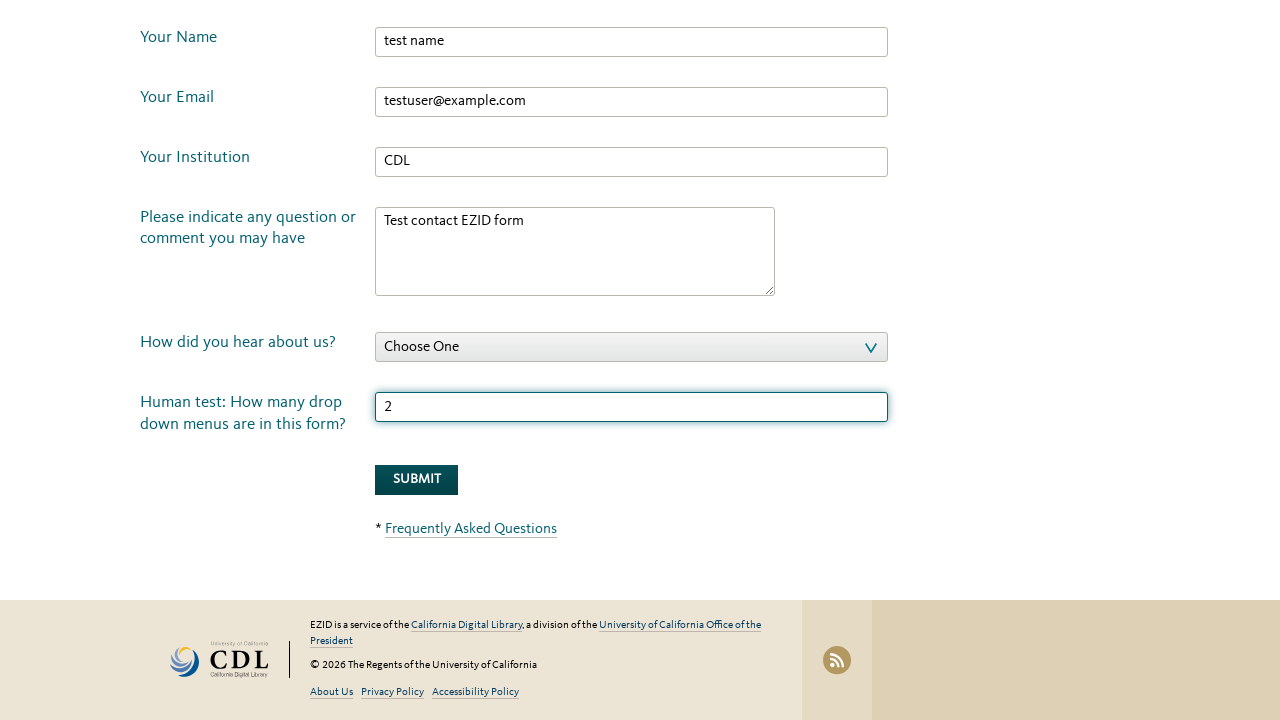

Clicked submit button to submit contact form at (417, 480) on button.button__primary.general__form-submit
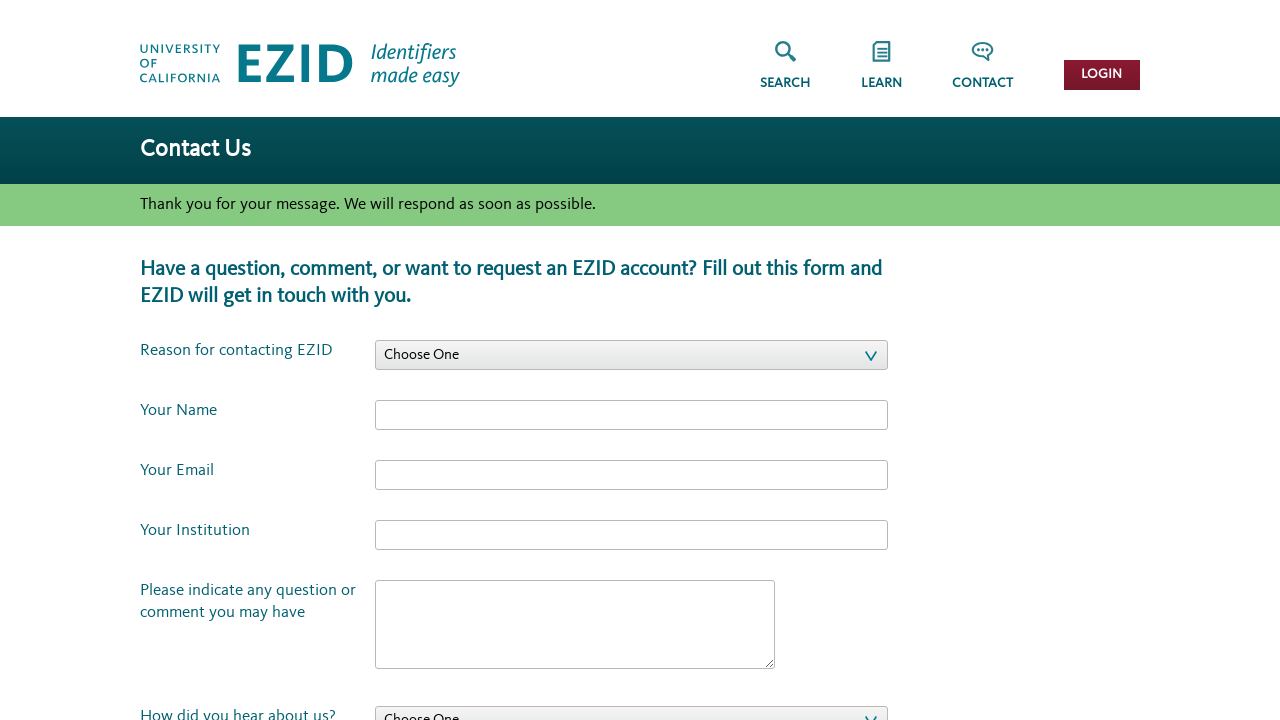

Waited for form submission response
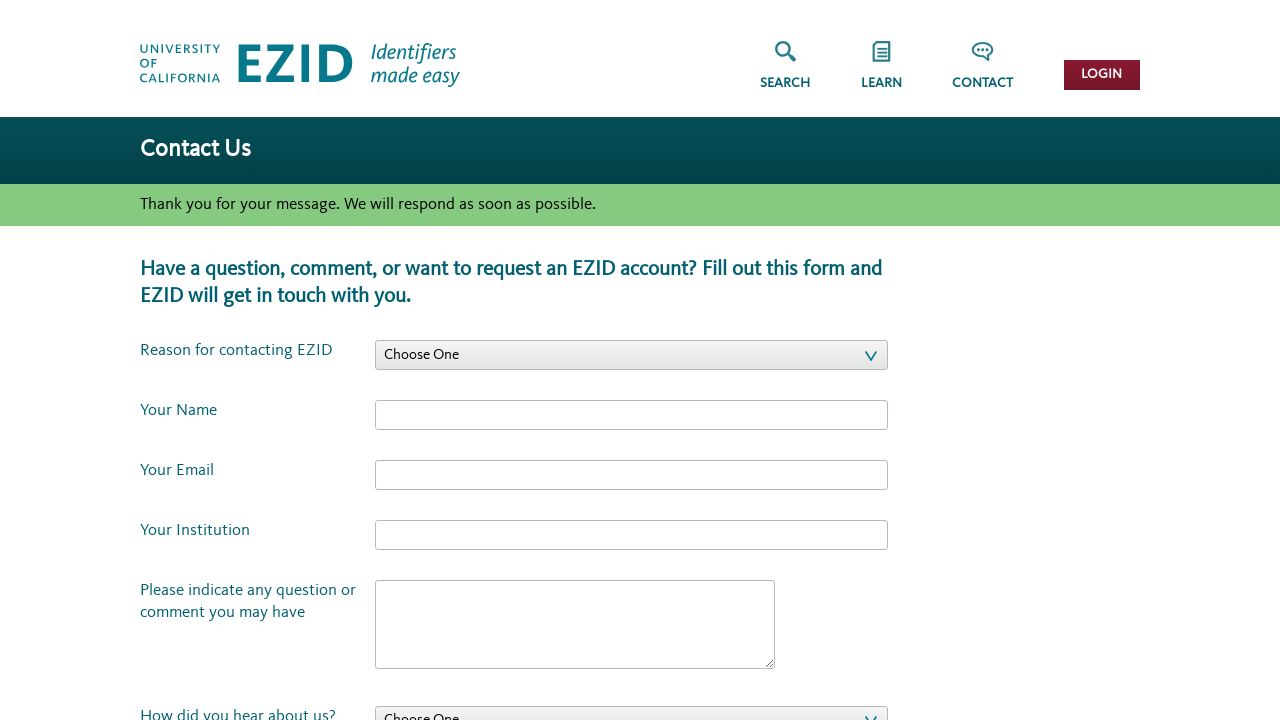

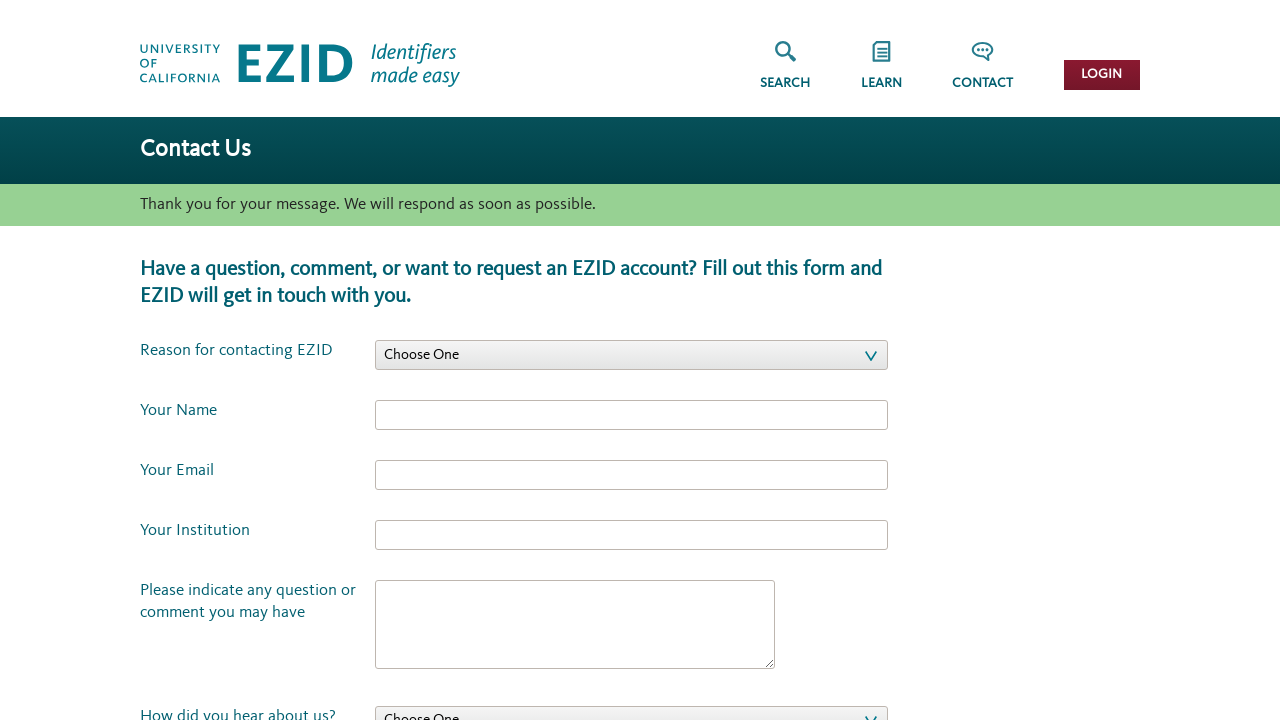